Tests prompt dialog handling by clicking the Prompt button, entering a name, and verifying the greeting message

Starting URL: https://testautomationpractice.blogspot.com/

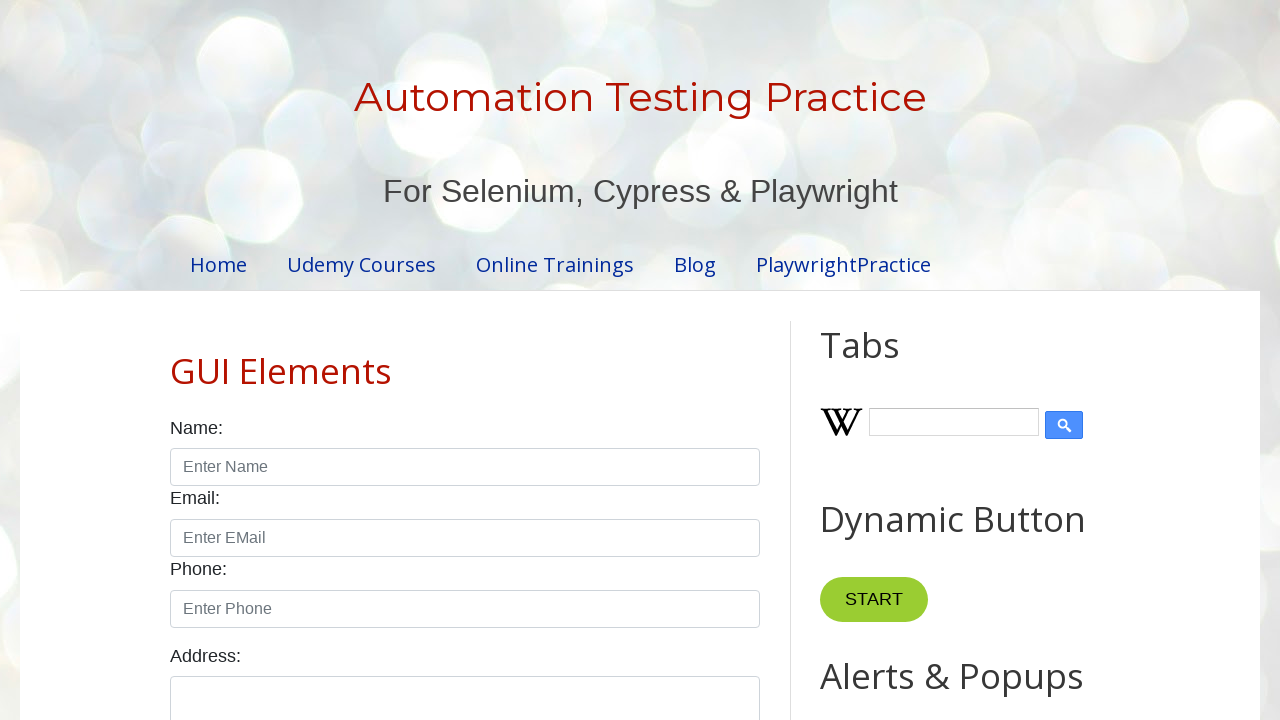

Set up dialog event handler
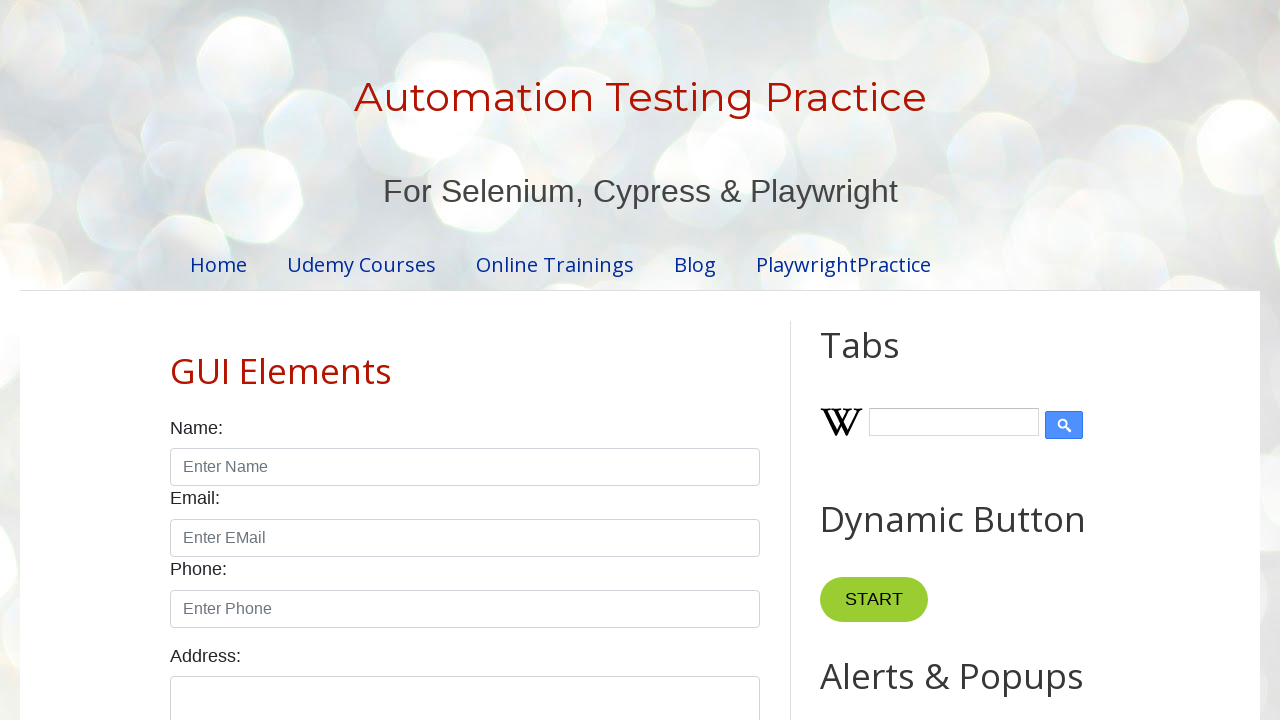

Clicked Prompt button to trigger prompt dialog at (890, 360) on internal:text="Prompt"i
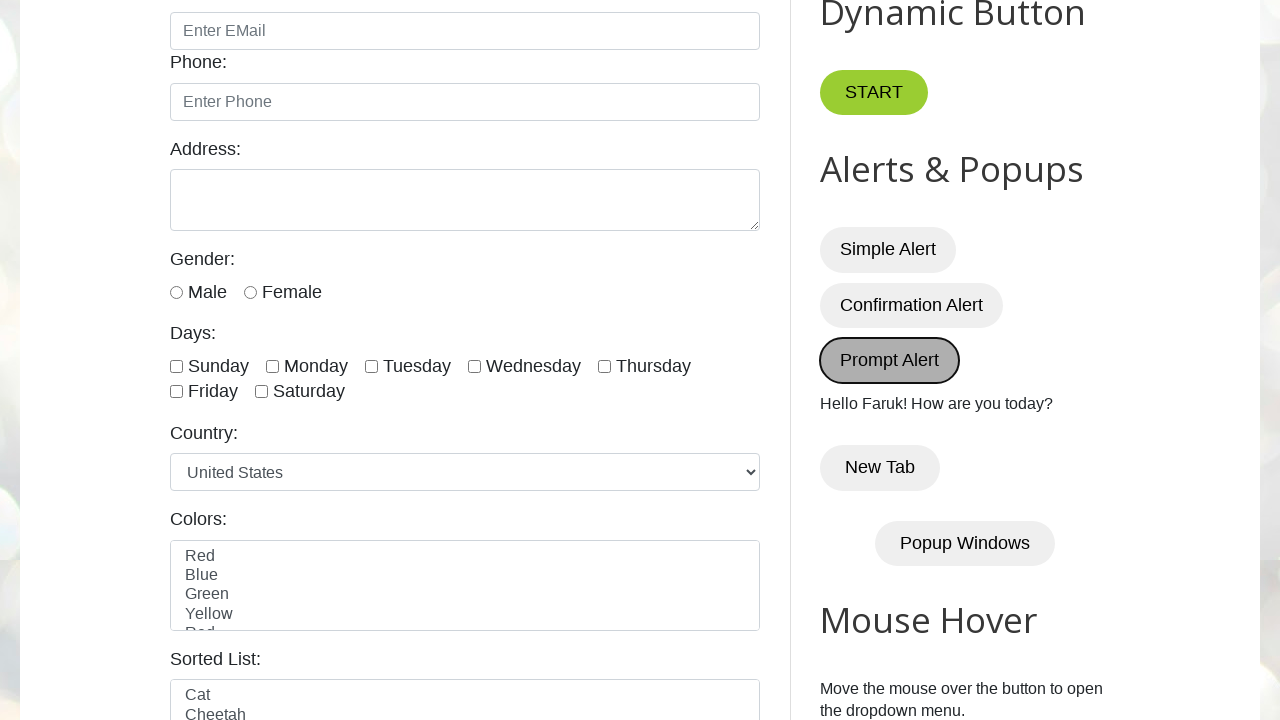

Located result text element with id 'demo'
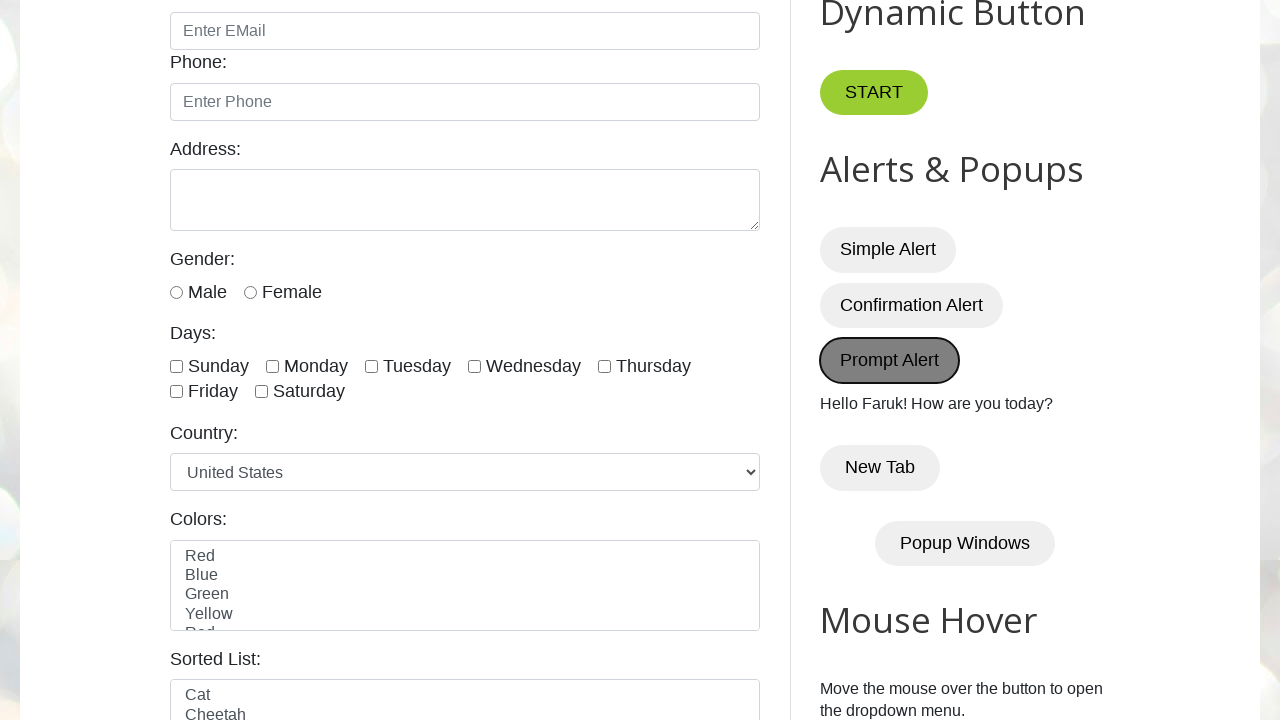

Verified result text shows 'Hello Faruk! How are you today?'
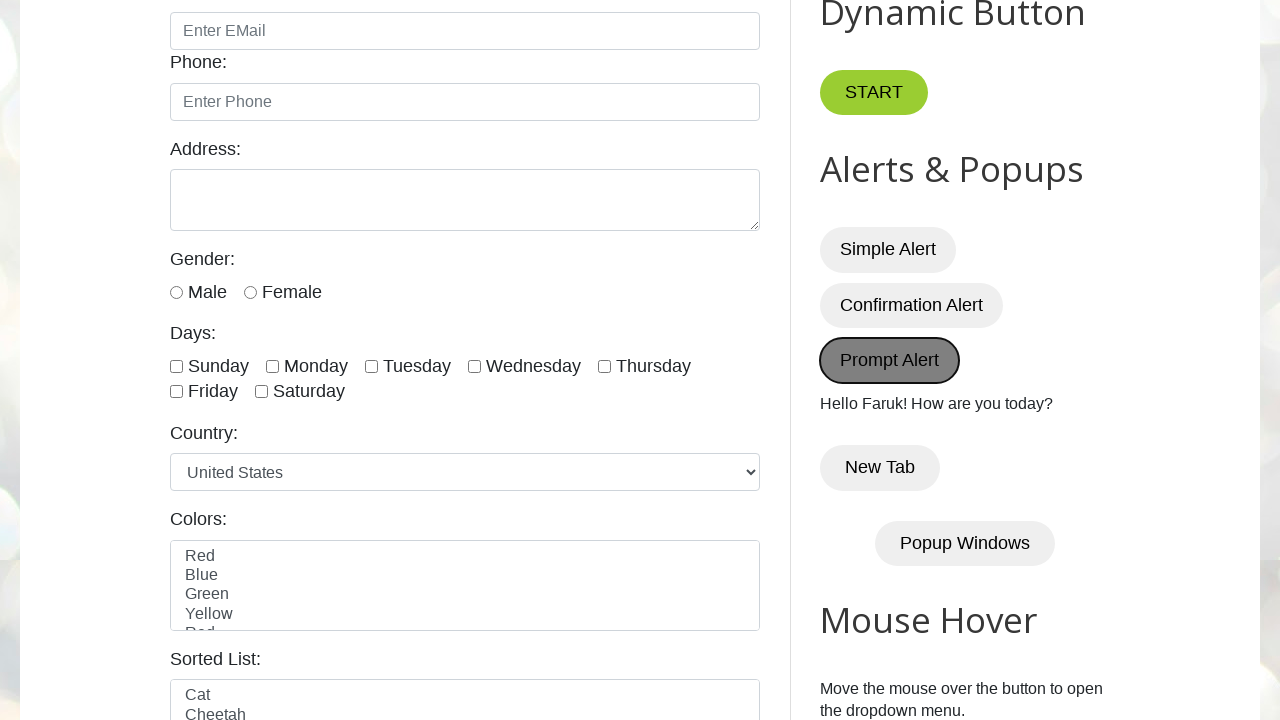

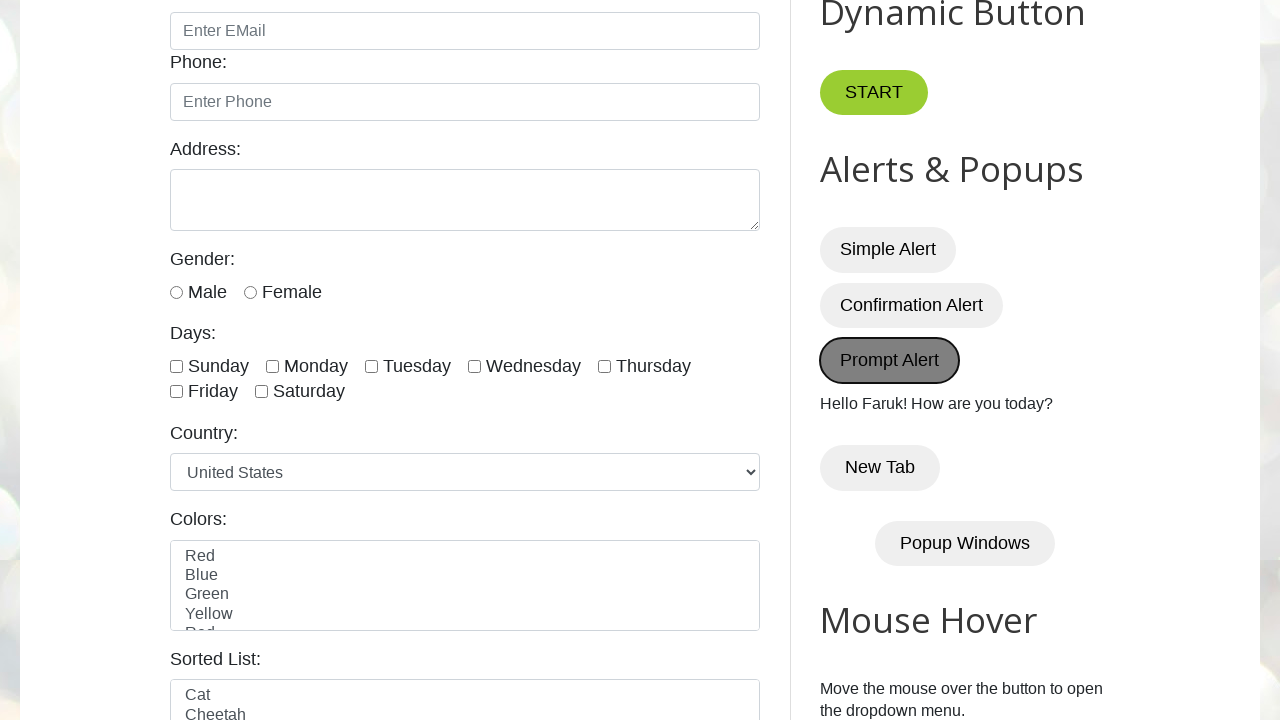